Tests navigation to Naver's job recruitment page and performs infinite scrolling to load all job listings until no more content loads.

Starting URL: https://recruit.navercorp.com/rcrt/list.do?srchClassCd=1000000

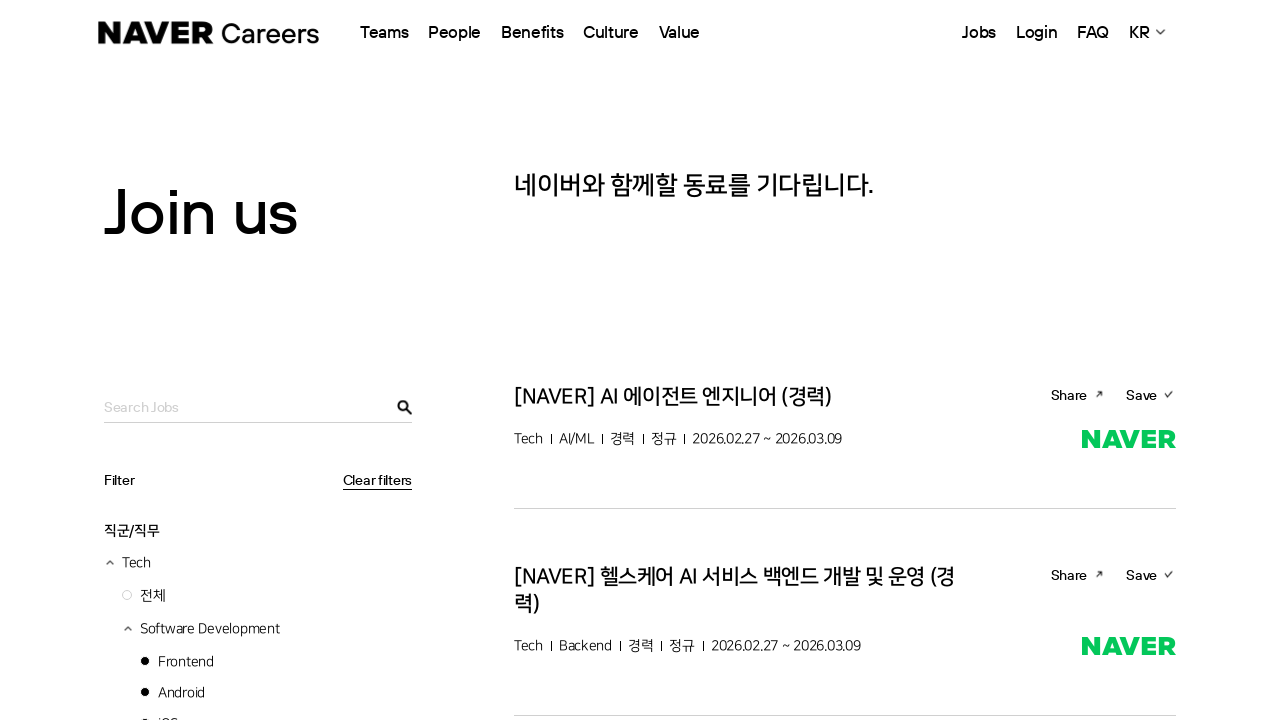

Job listing items loaded on Naver recruitment page
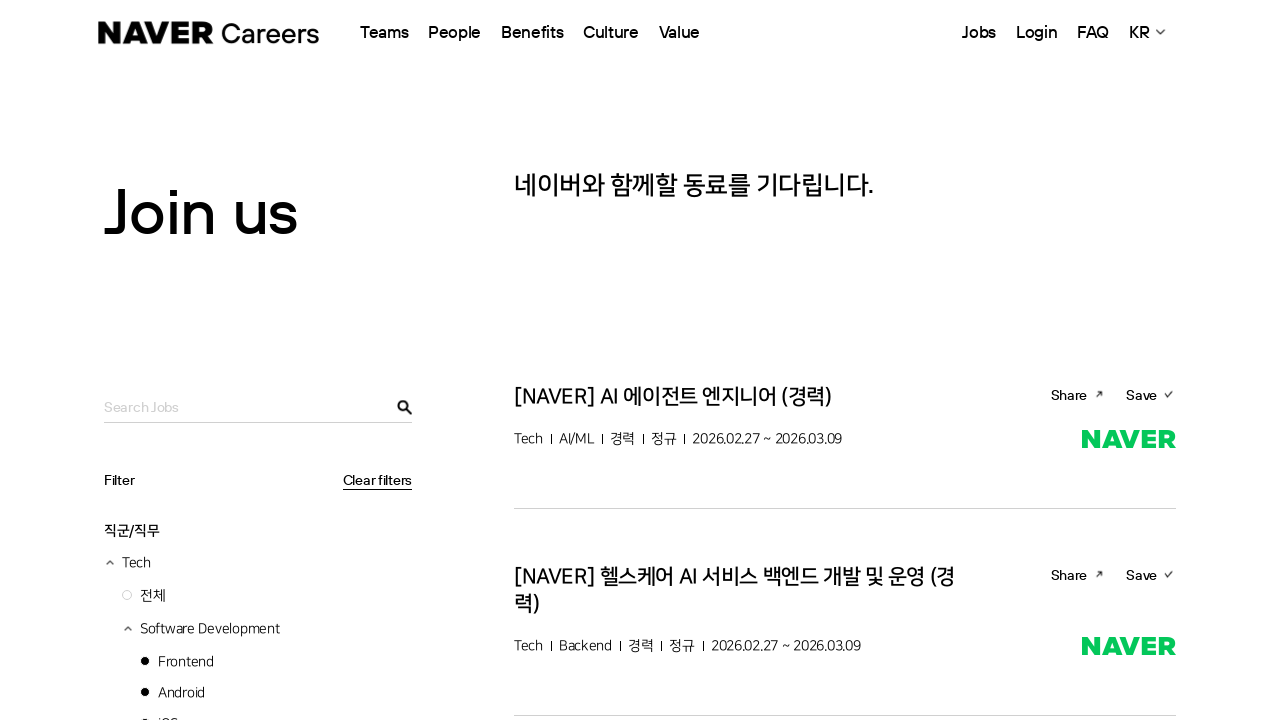

Scrolled to bottom of page to load more job listings
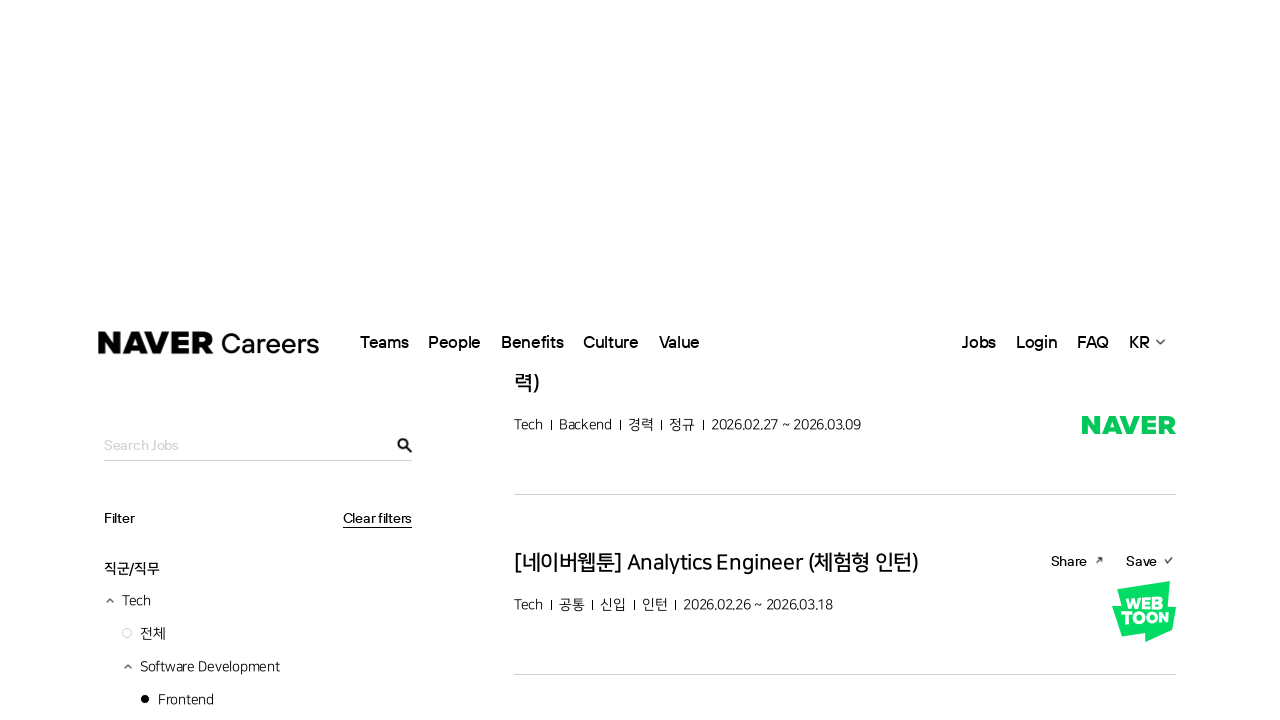

Waited 2 seconds for new content to load
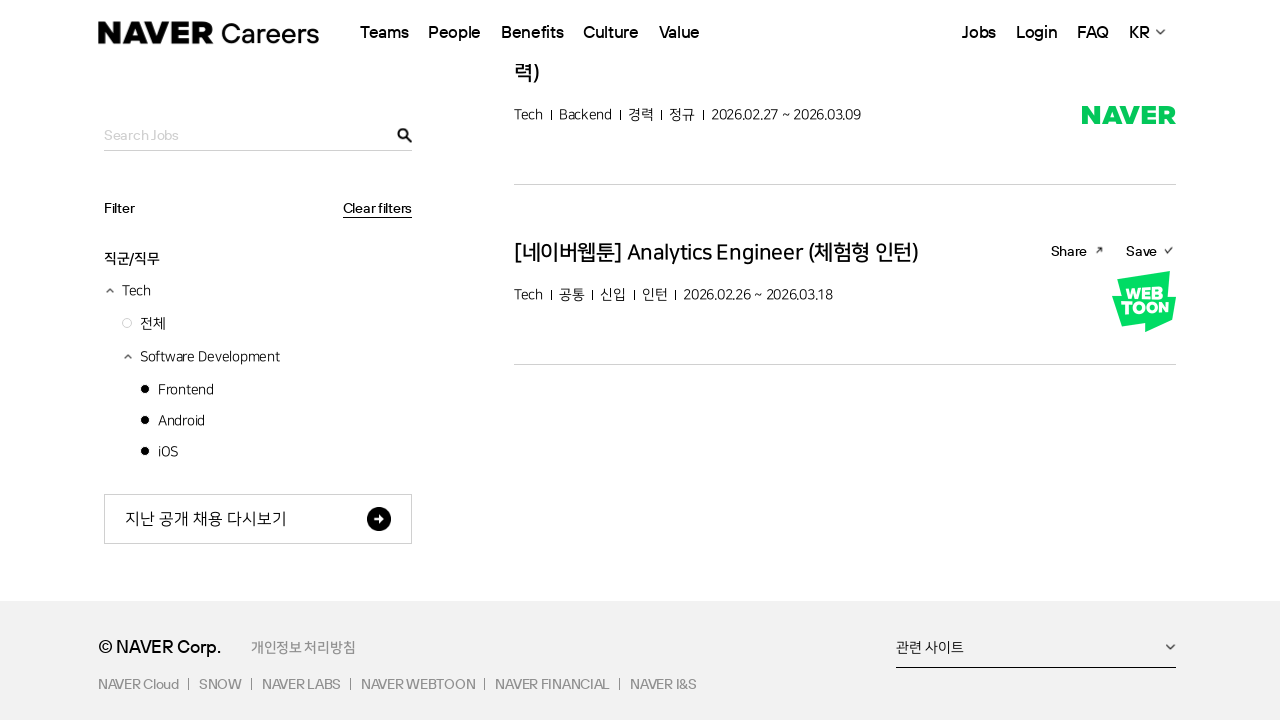

Retrieved current scroll position: 531px
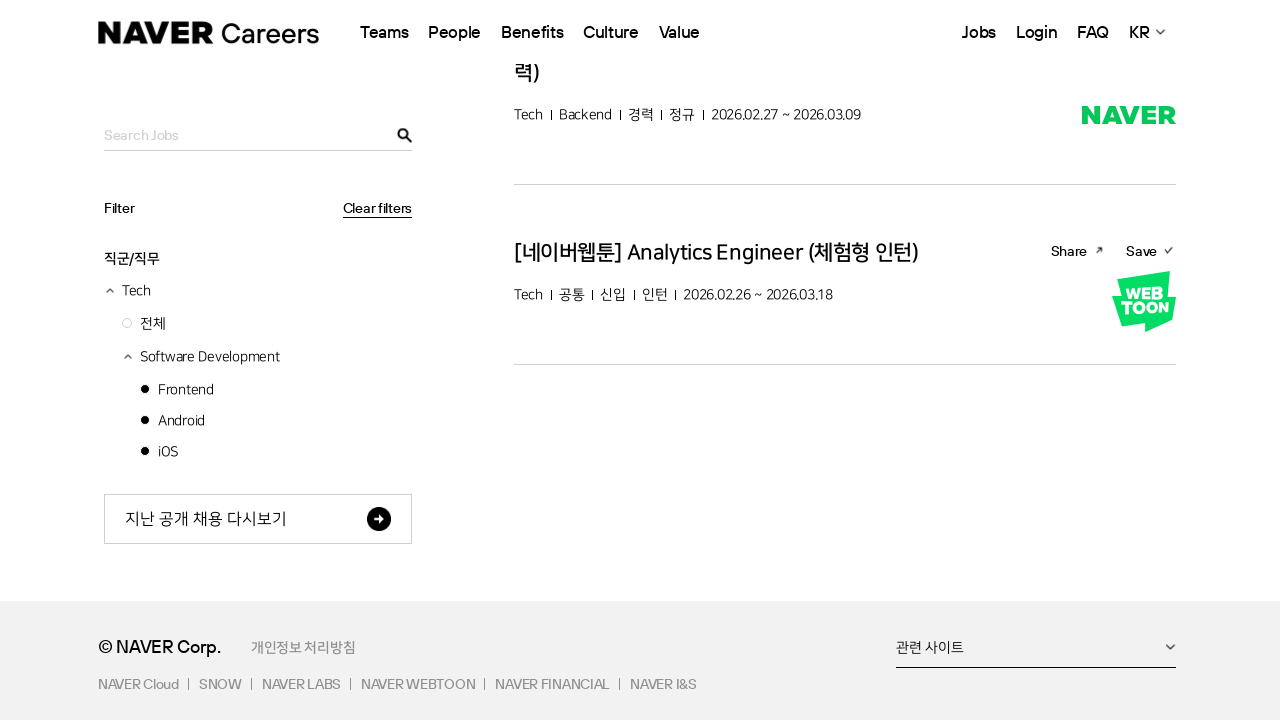

Scrolled to bottom of page to load more job listings
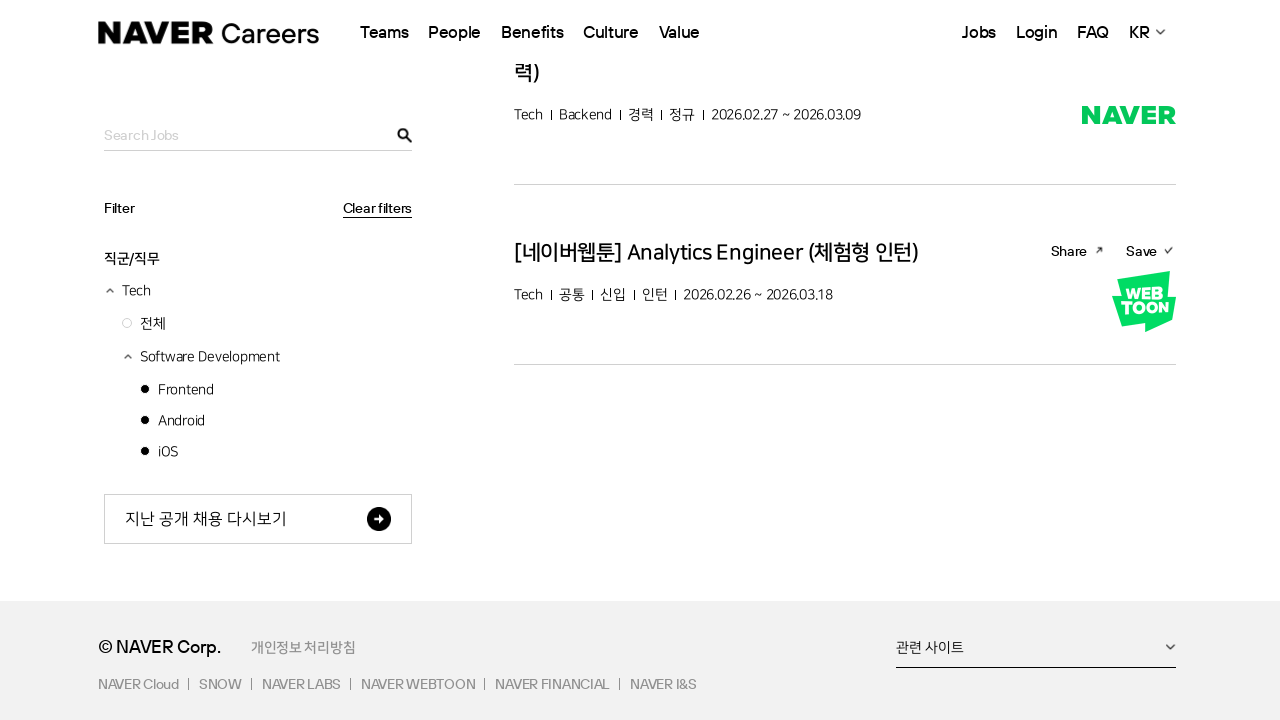

Waited 2 seconds for new content to load
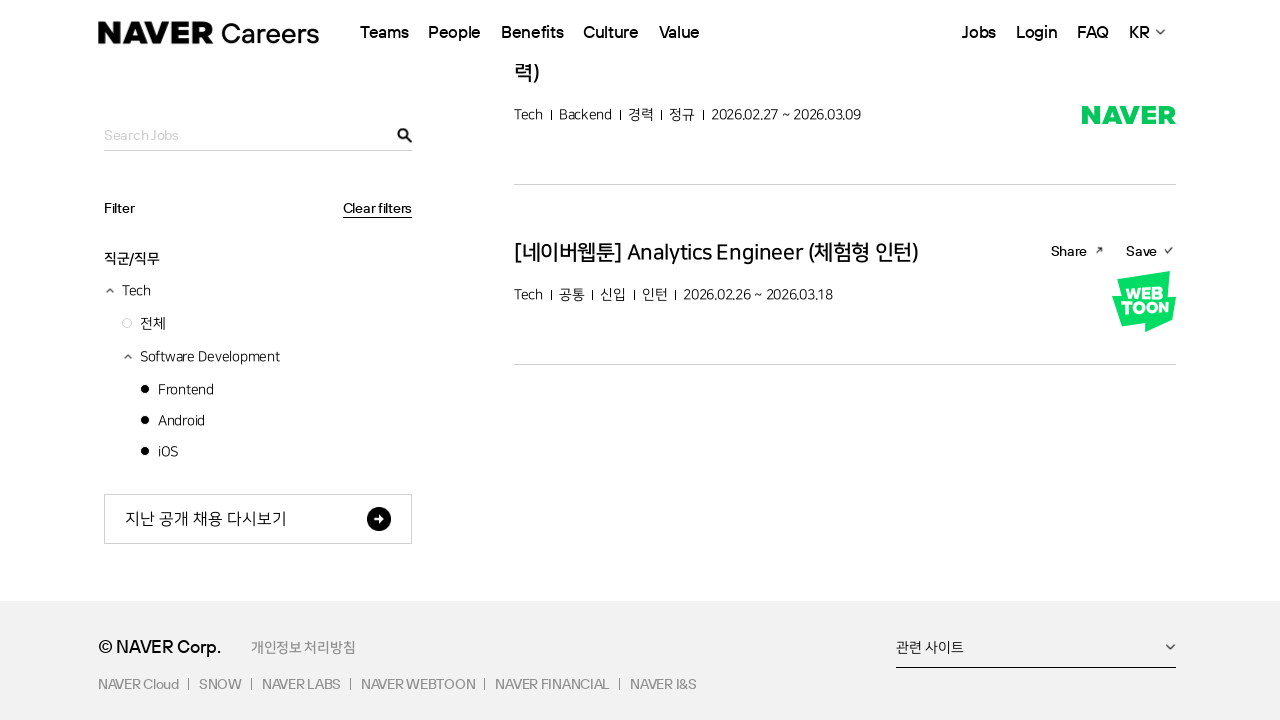

Retrieved current scroll position: 531px
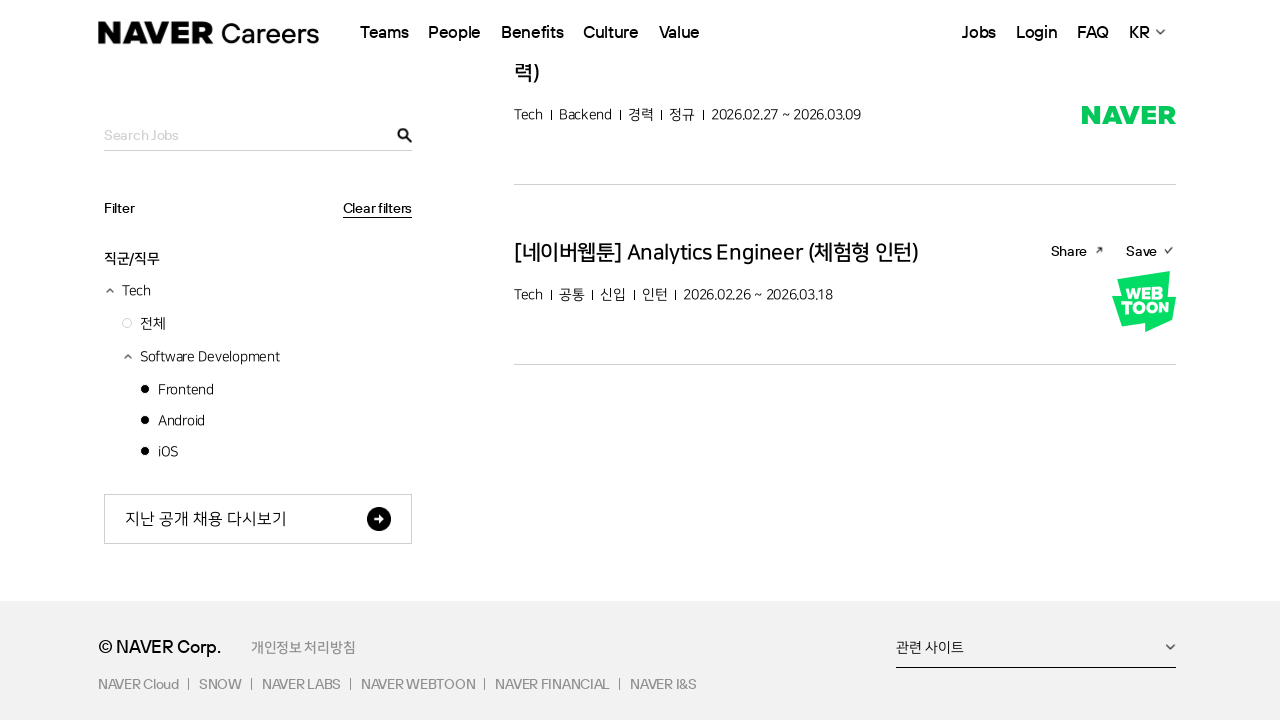

Scroll position unchanged - reached end of job listings
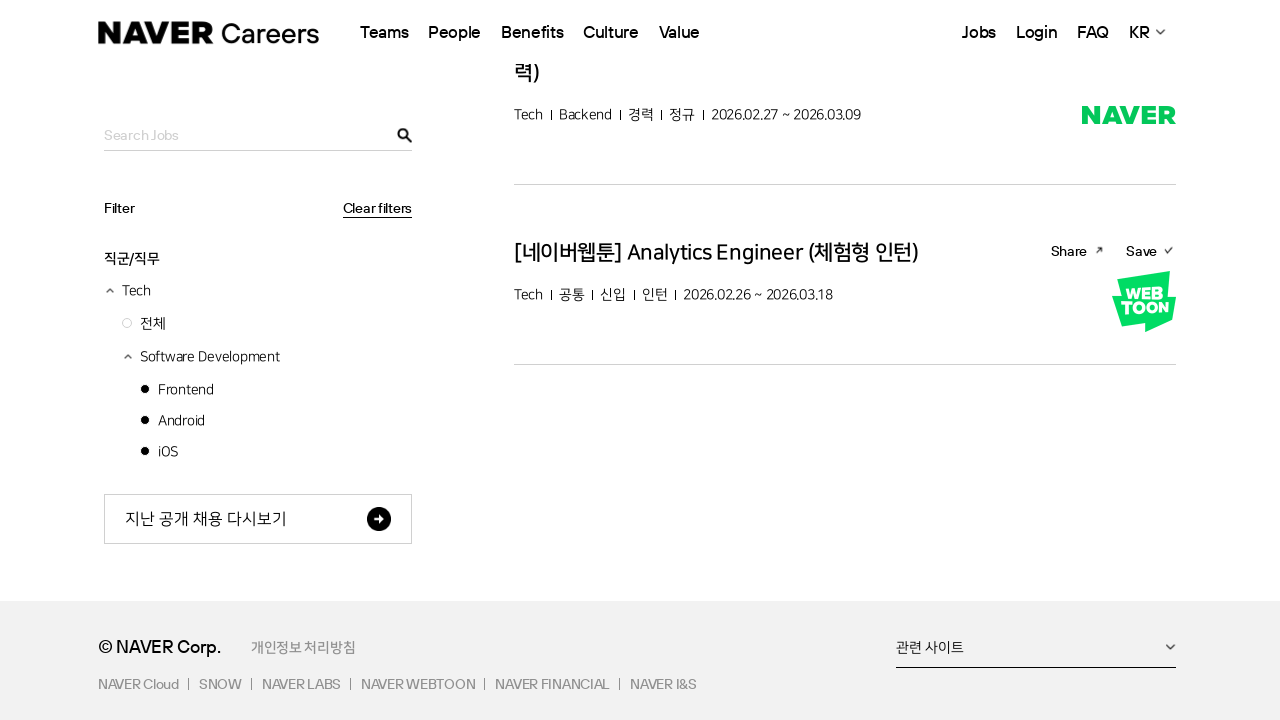

Verified all job listing titles are present
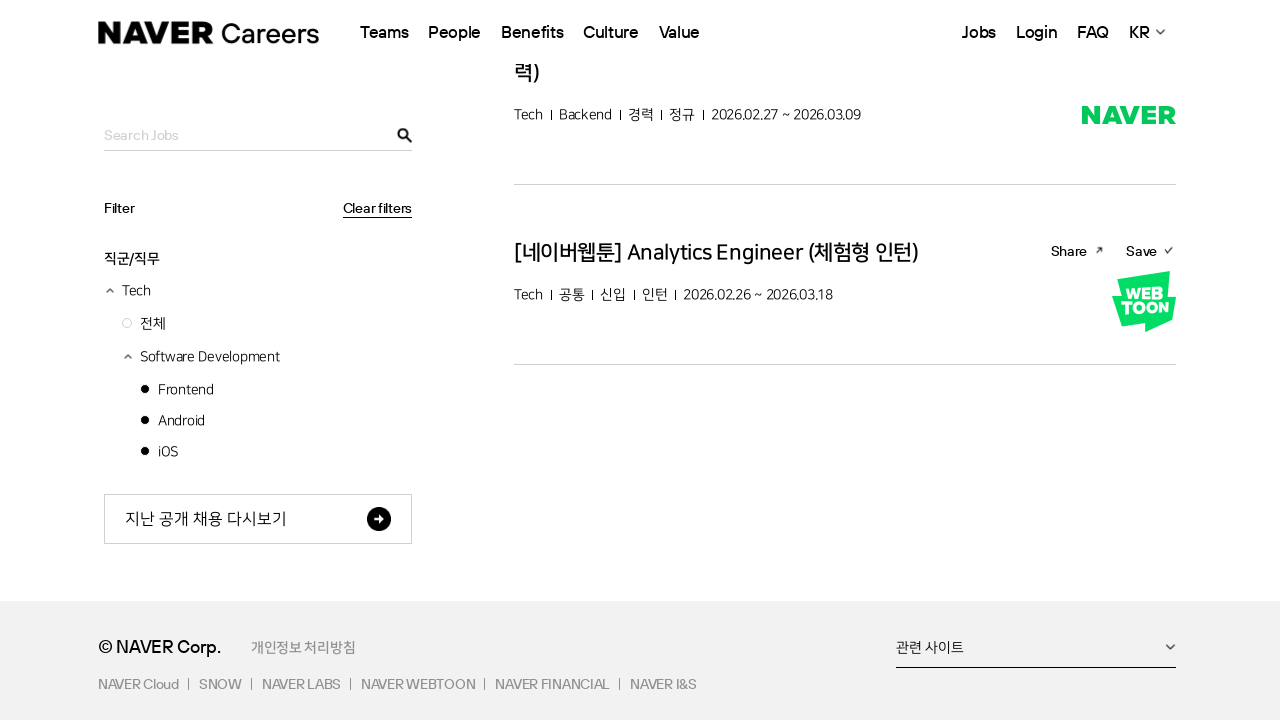

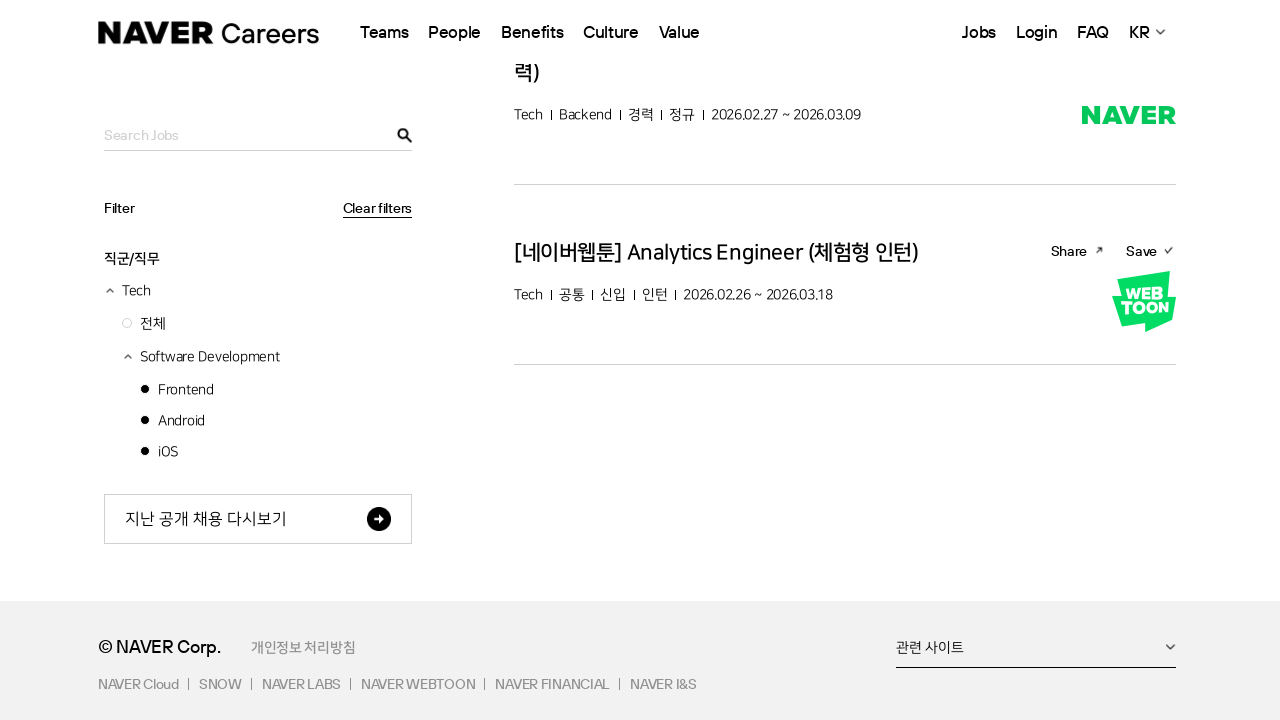